Tests that pressing Escape cancels todo edits and reverts to original text

Starting URL: https://demo.playwright.dev/todomvc

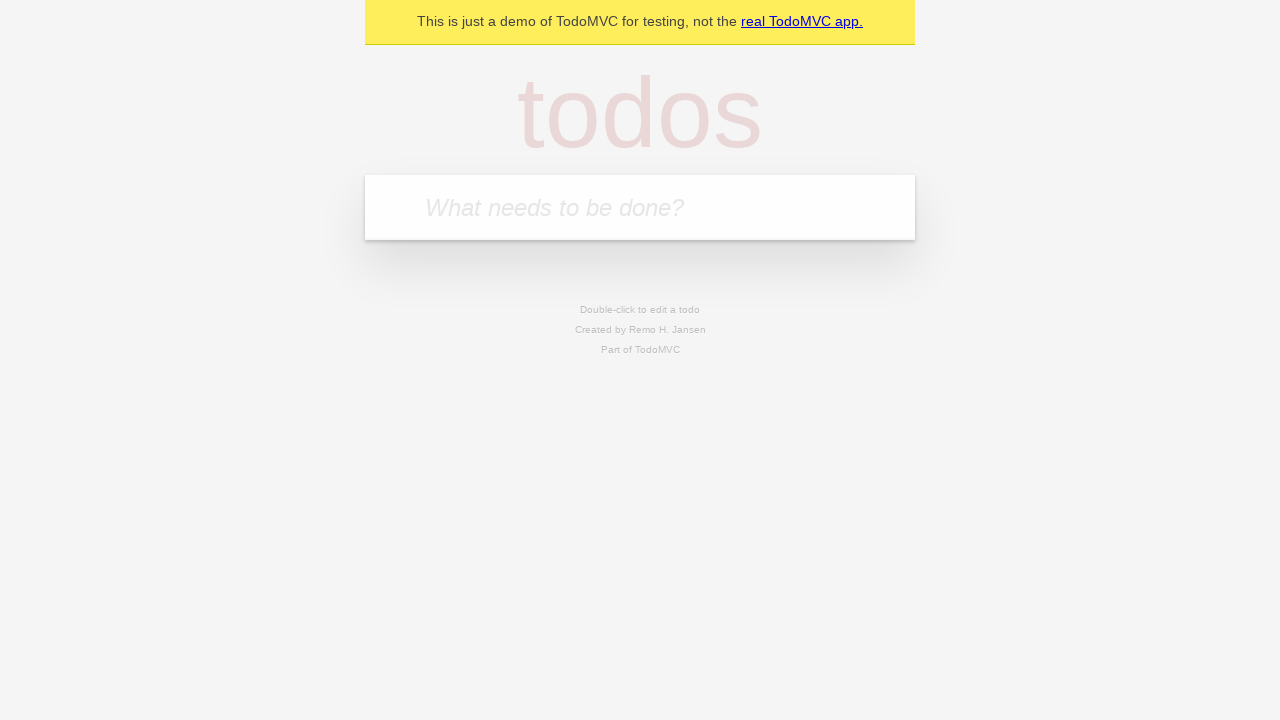

Filled todo input with 'buy some cheese' on internal:attr=[placeholder="What needs to be done?"i]
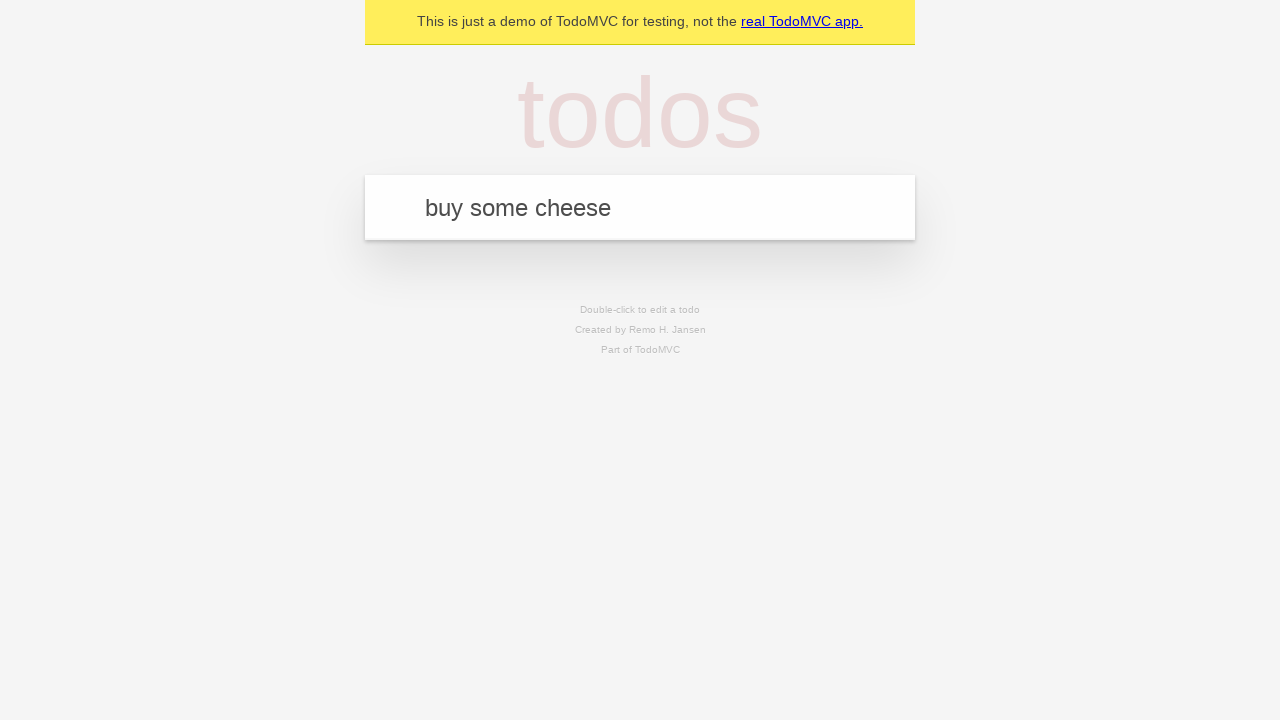

Pressed Enter to create first todo on internal:attr=[placeholder="What needs to be done?"i]
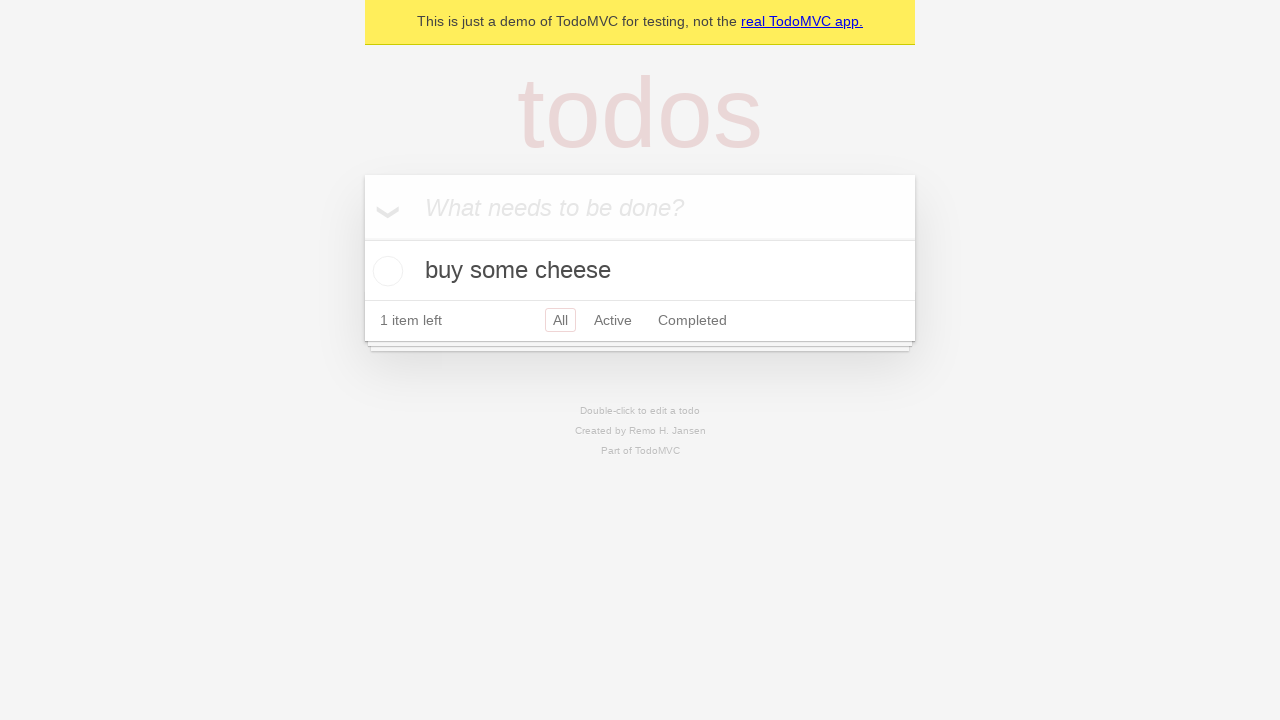

Filled todo input with 'feed the cat' on internal:attr=[placeholder="What needs to be done?"i]
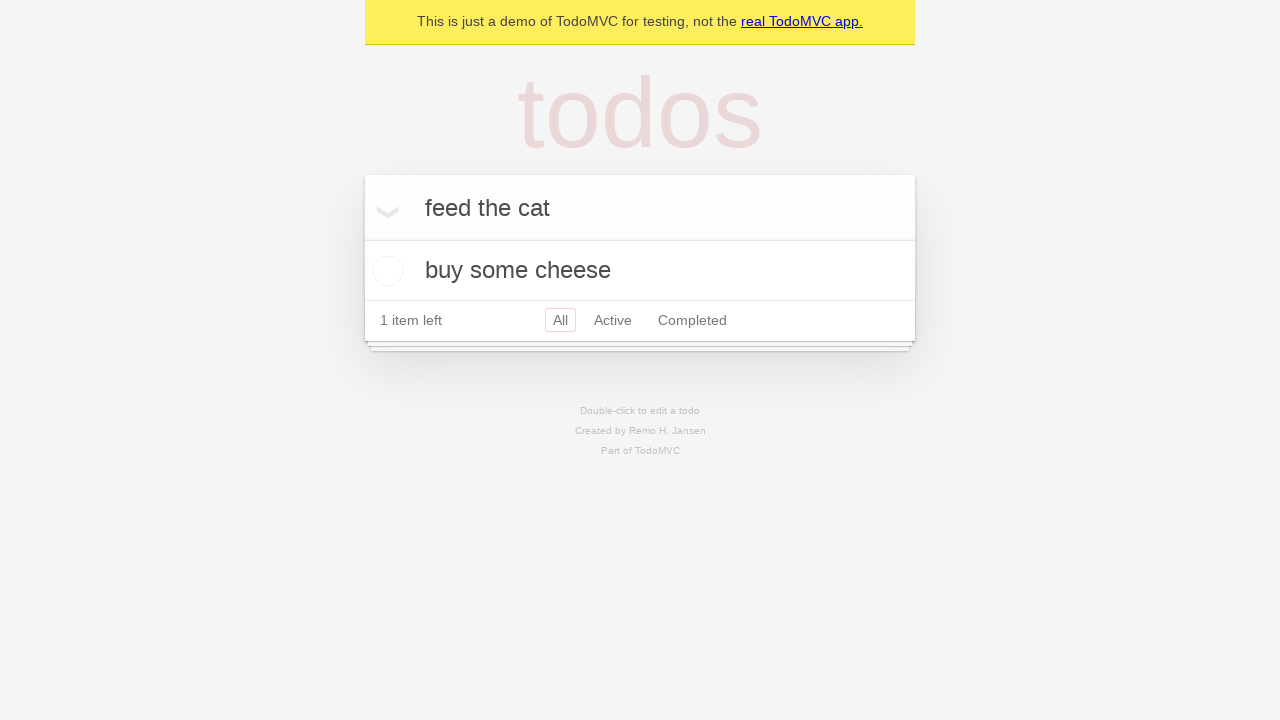

Pressed Enter to create second todo on internal:attr=[placeholder="What needs to be done?"i]
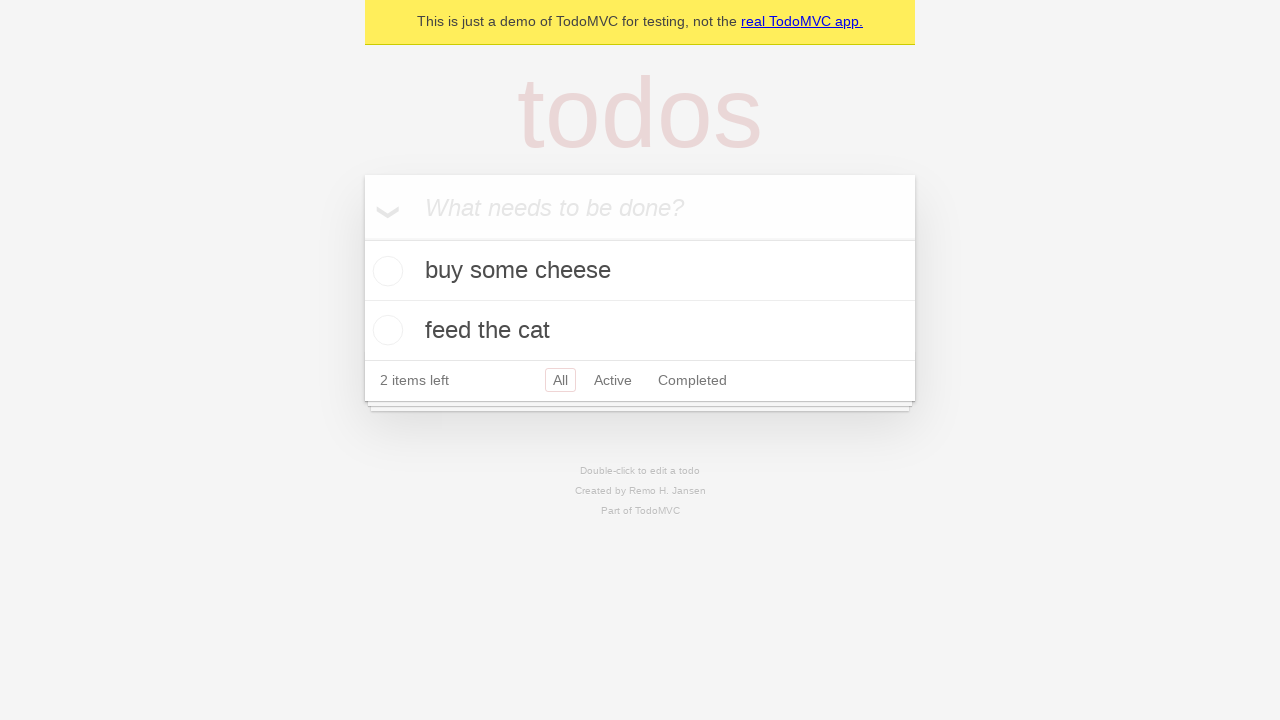

Filled todo input with 'book a doctors appointment' on internal:attr=[placeholder="What needs to be done?"i]
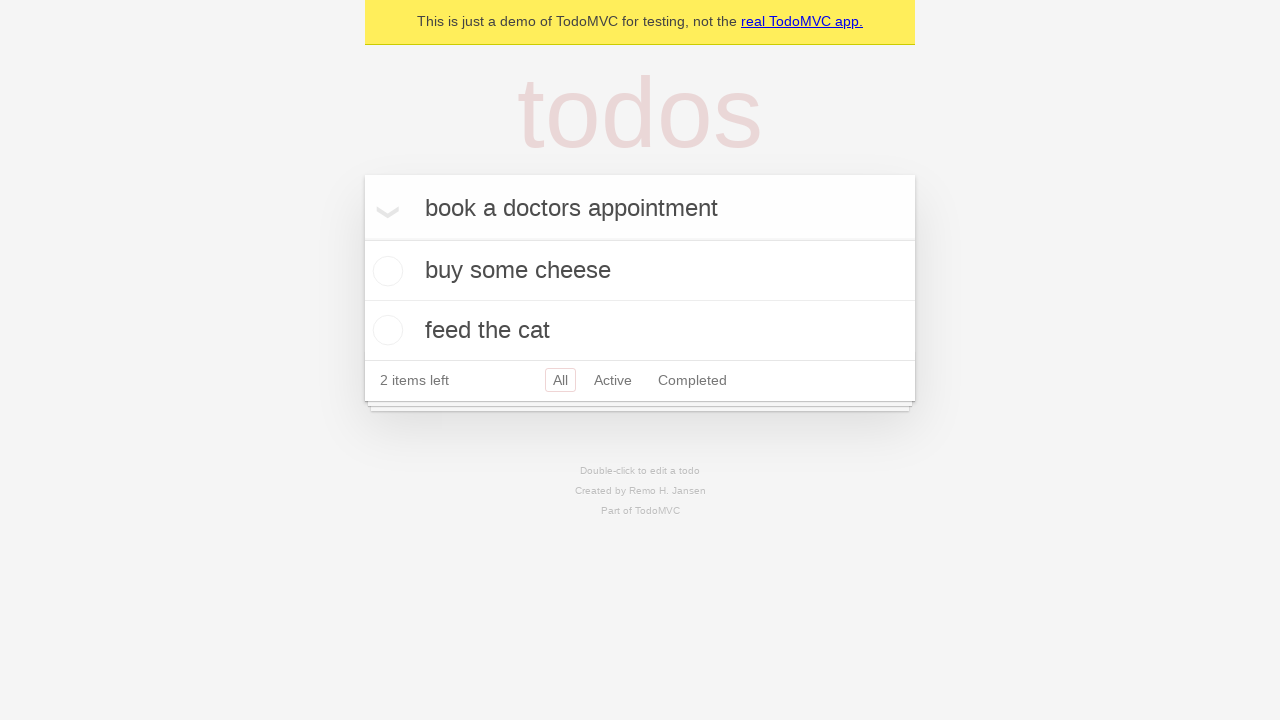

Pressed Enter to create third todo on internal:attr=[placeholder="What needs to be done?"i]
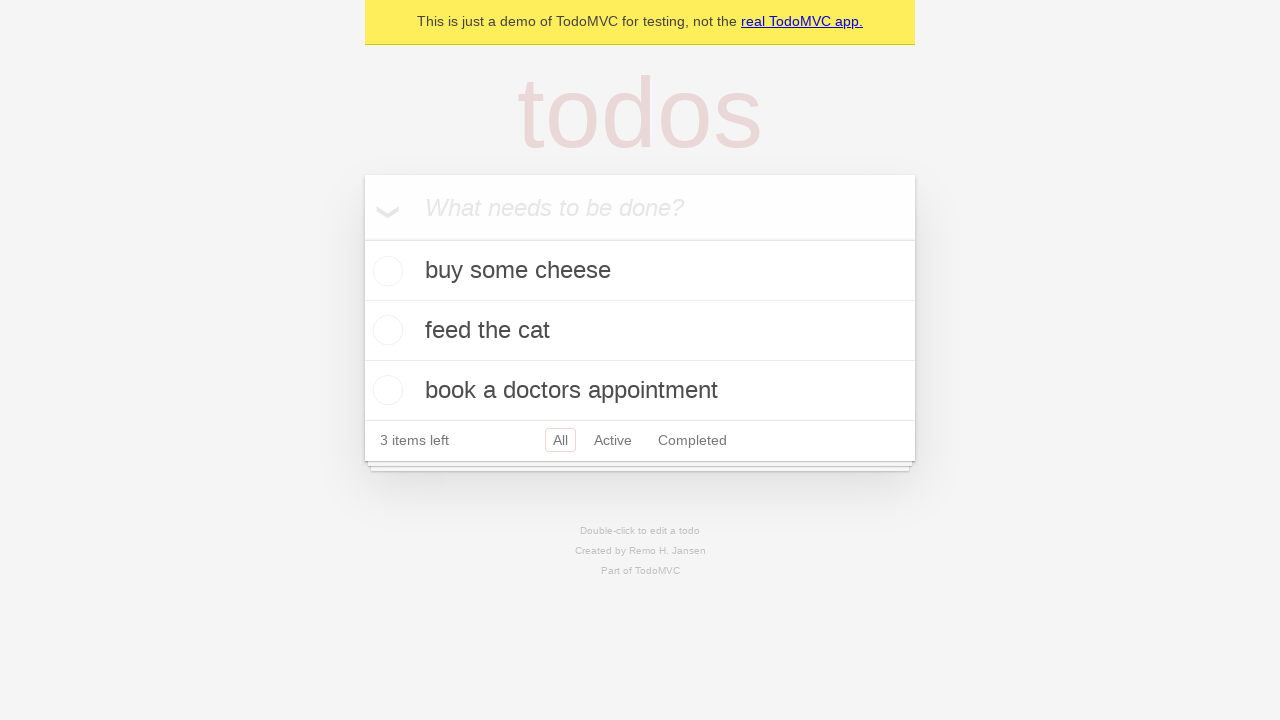

Double-clicked second todo to enter edit mode at (640, 331) on internal:testid=[data-testid="todo-item"s] >> nth=1
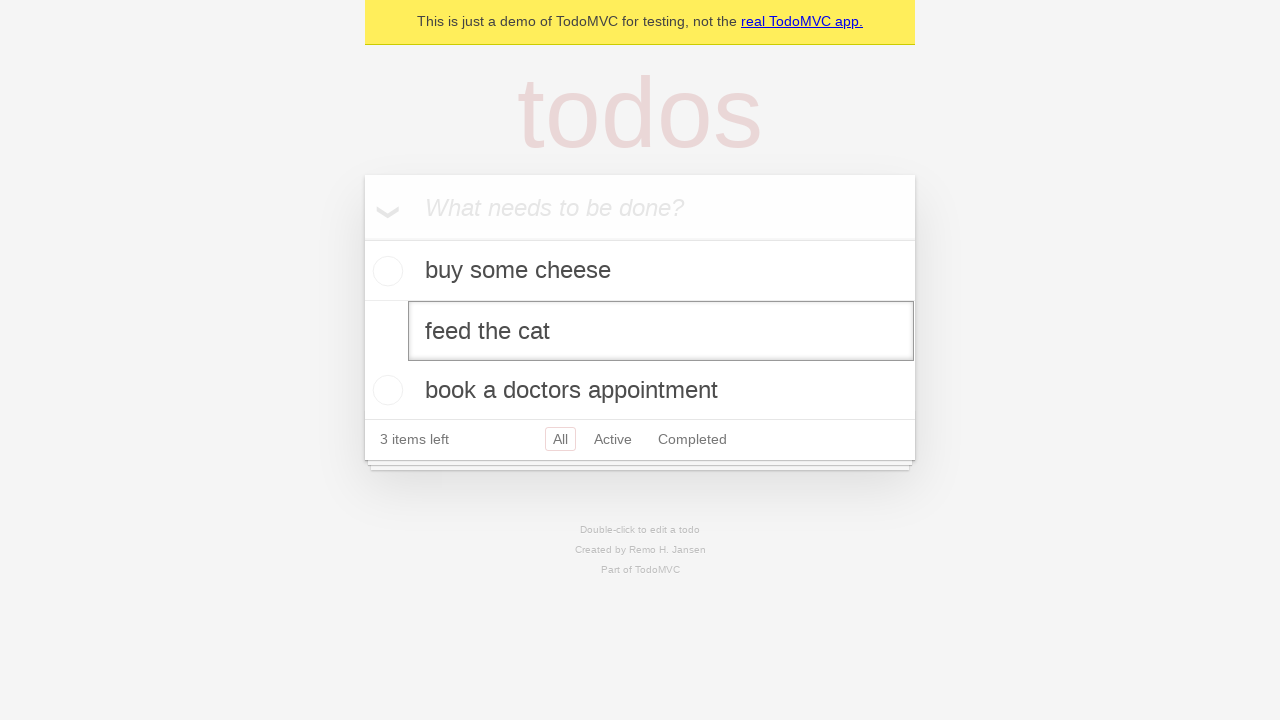

Filled edit textbox with 'buy some sausages' on internal:testid=[data-testid="todo-item"s] >> nth=1 >> internal:role=textbox[nam
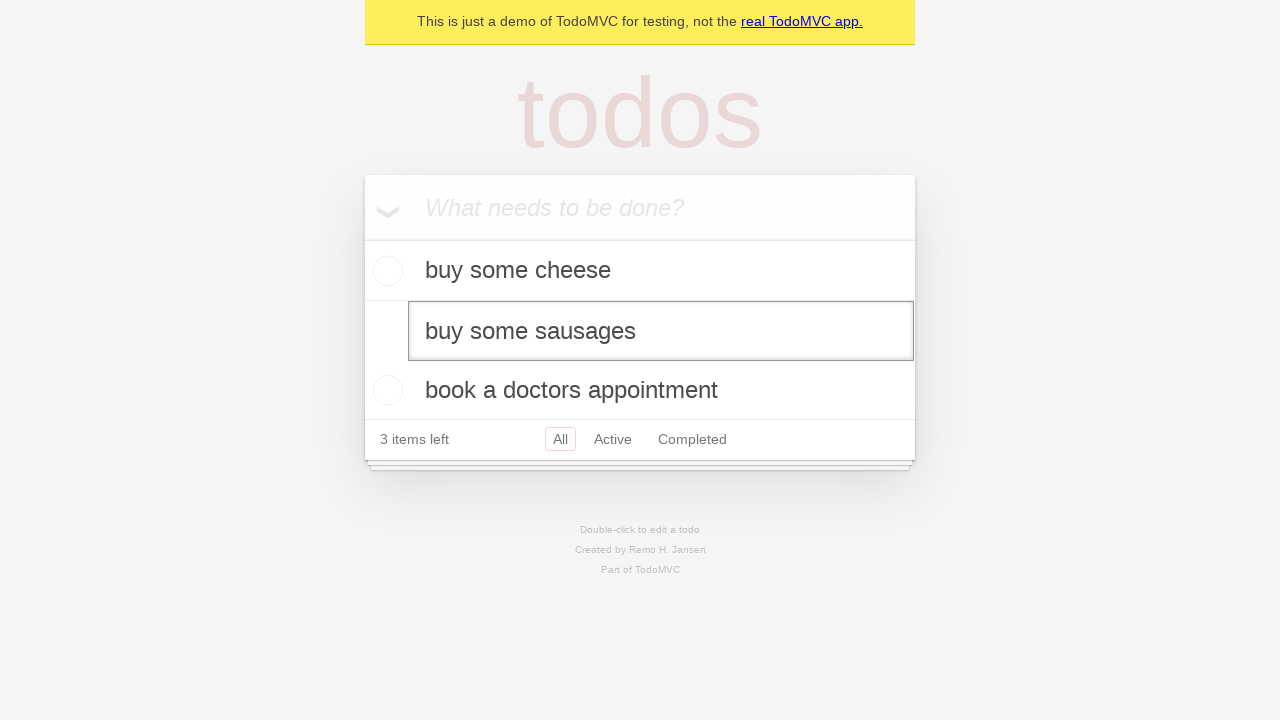

Pressed Escape to cancel todo edit and revert to original text on internal:testid=[data-testid="todo-item"s] >> nth=1 >> internal:role=textbox[nam
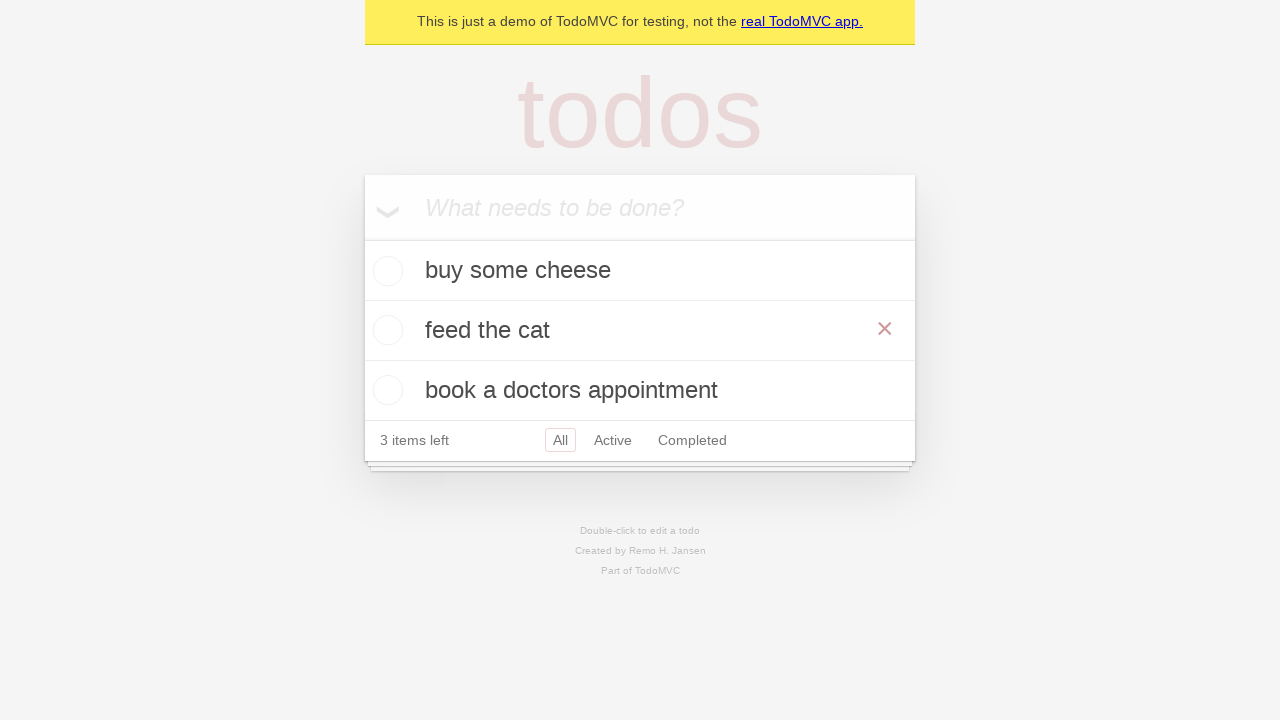

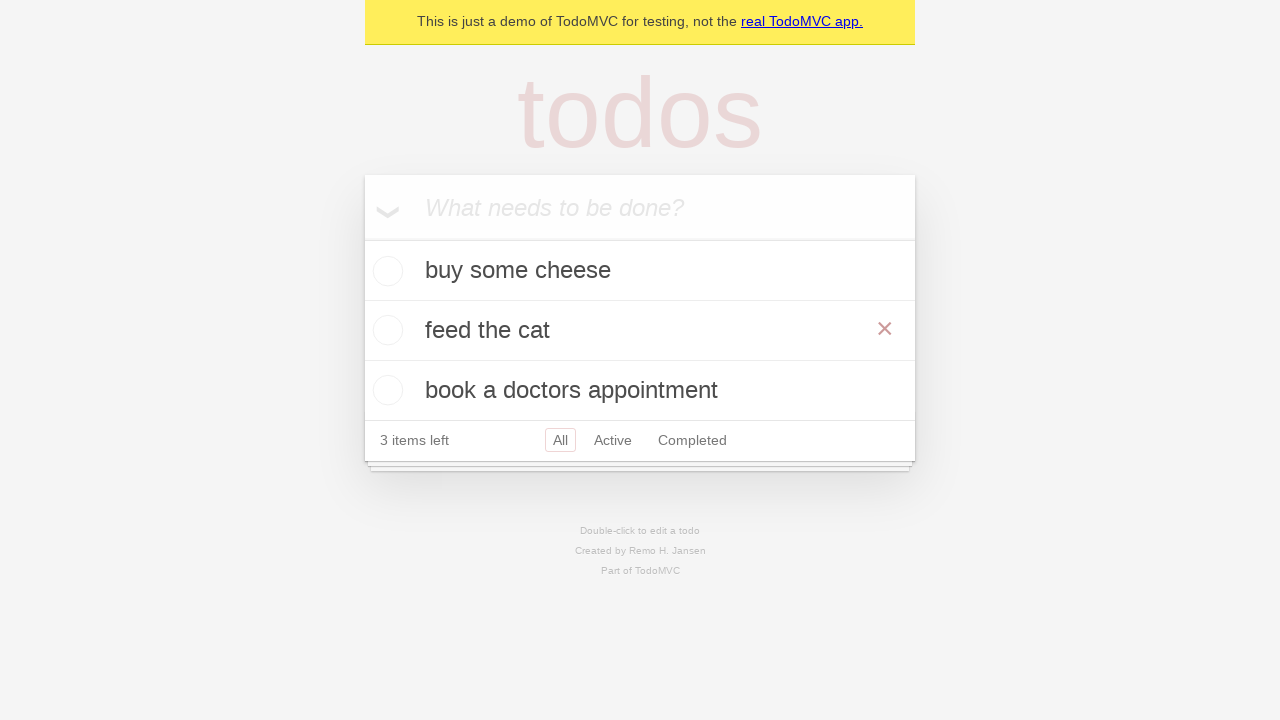